Verifies the OrangeHRM login page loads correctly by checking the page title

Starting URL: https://opensource-demo.orangehrmlive.com/web/index.php/auth/login

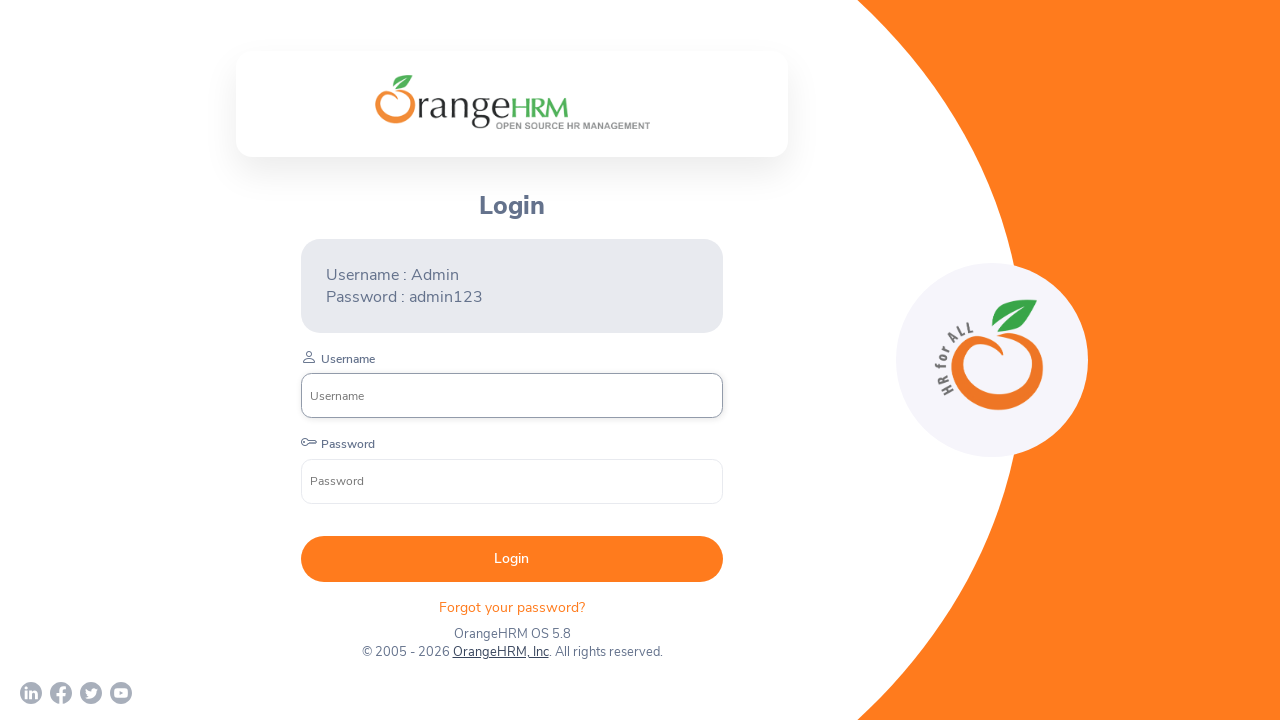

Waited for page to reach domcontentloaded state
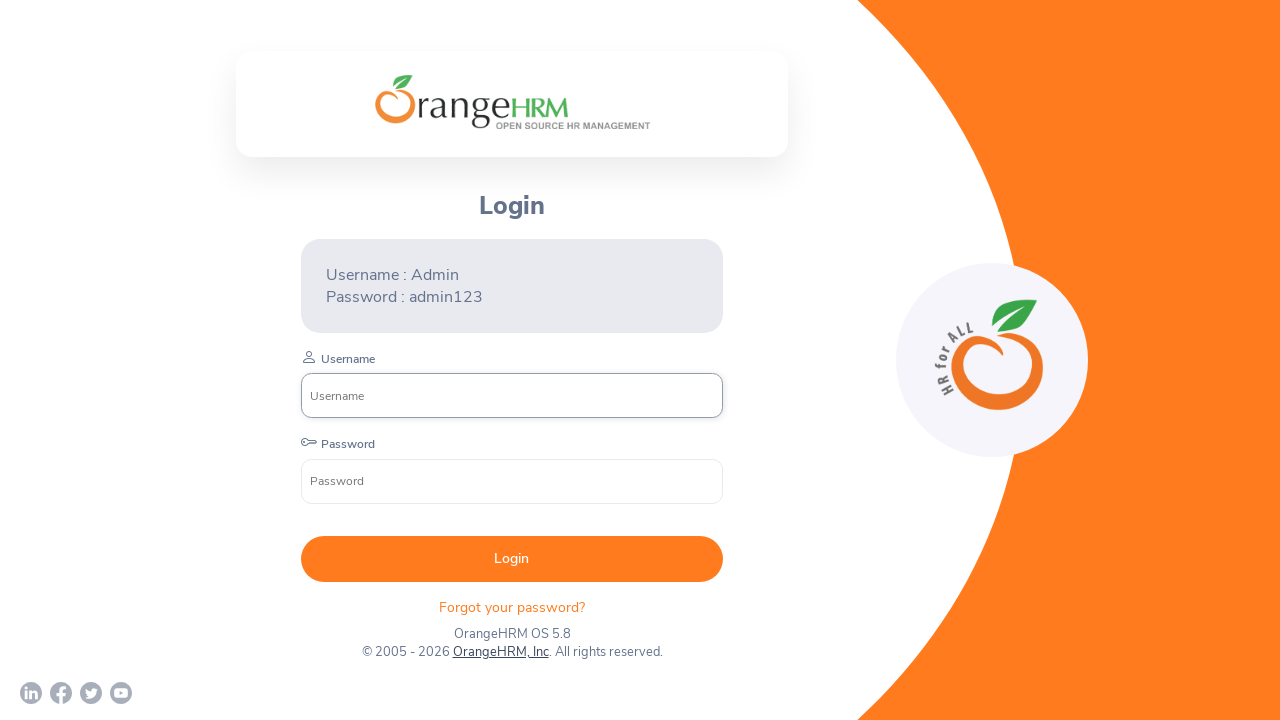

Retrieved page title: OrangeHRM
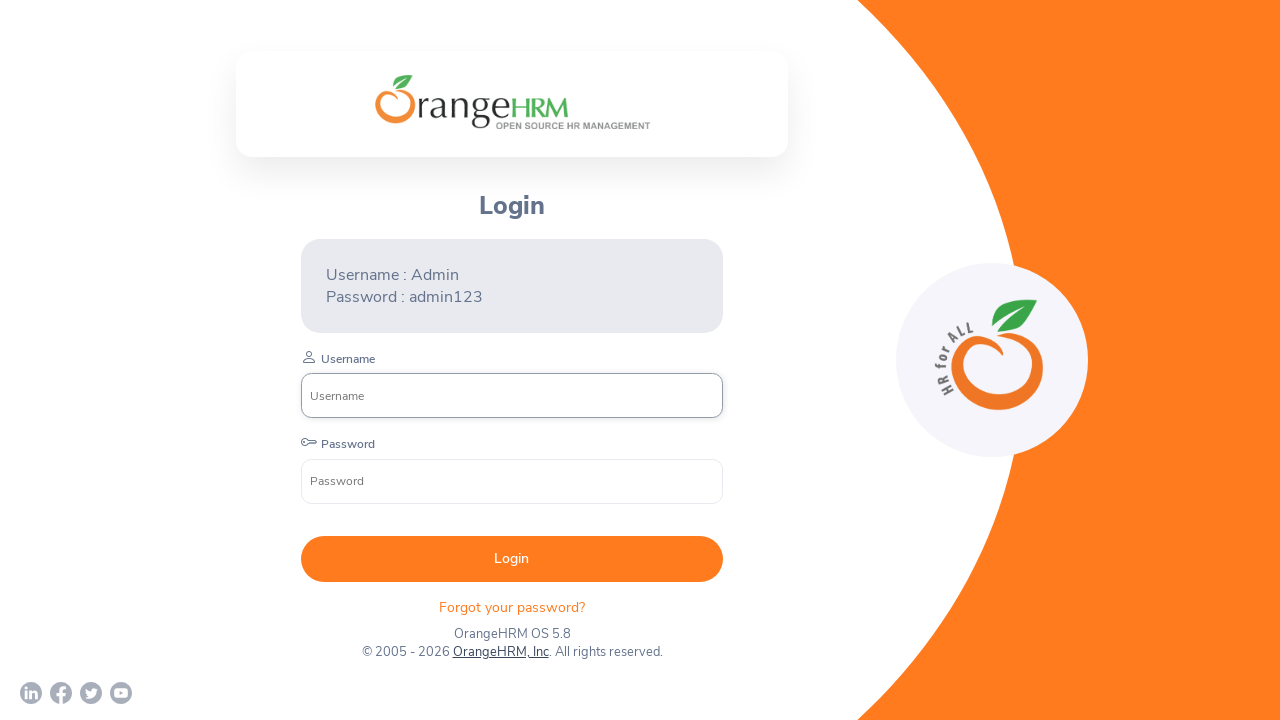

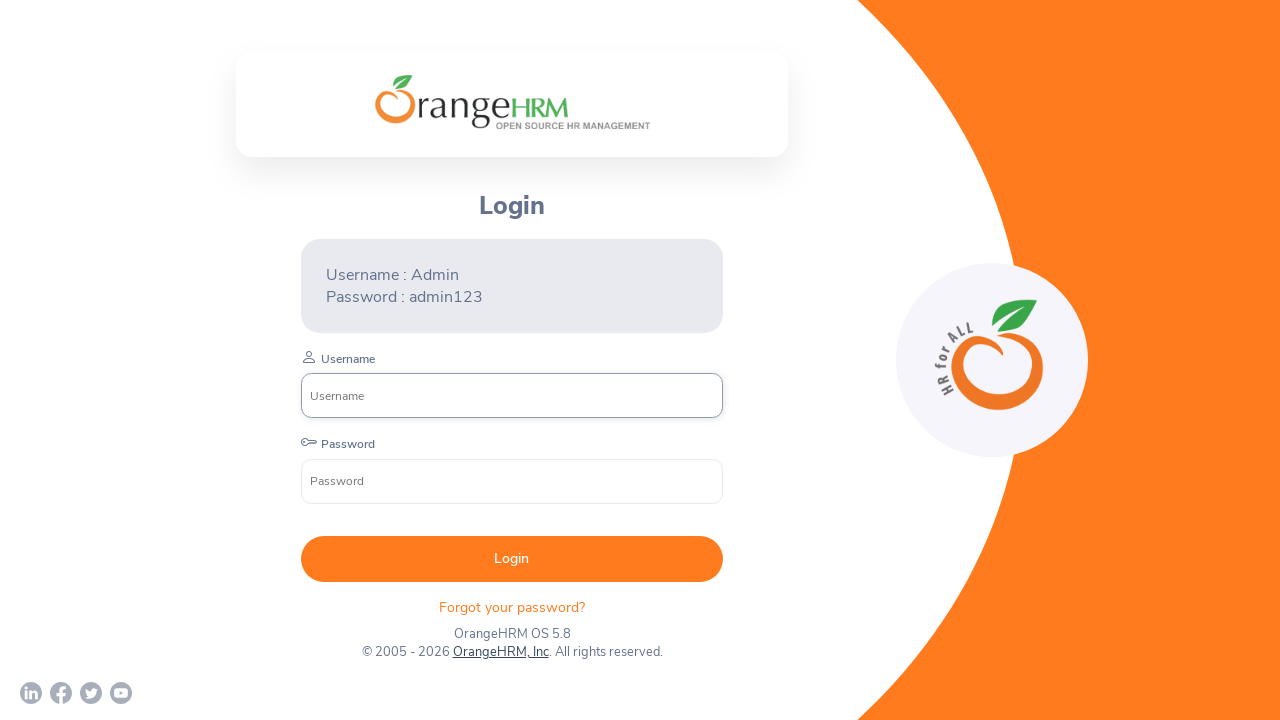